Tests drag and drop functionality by dragging element A to element B's position

Starting URL: https://the-internet.herokuapp.com/drag_and_drop

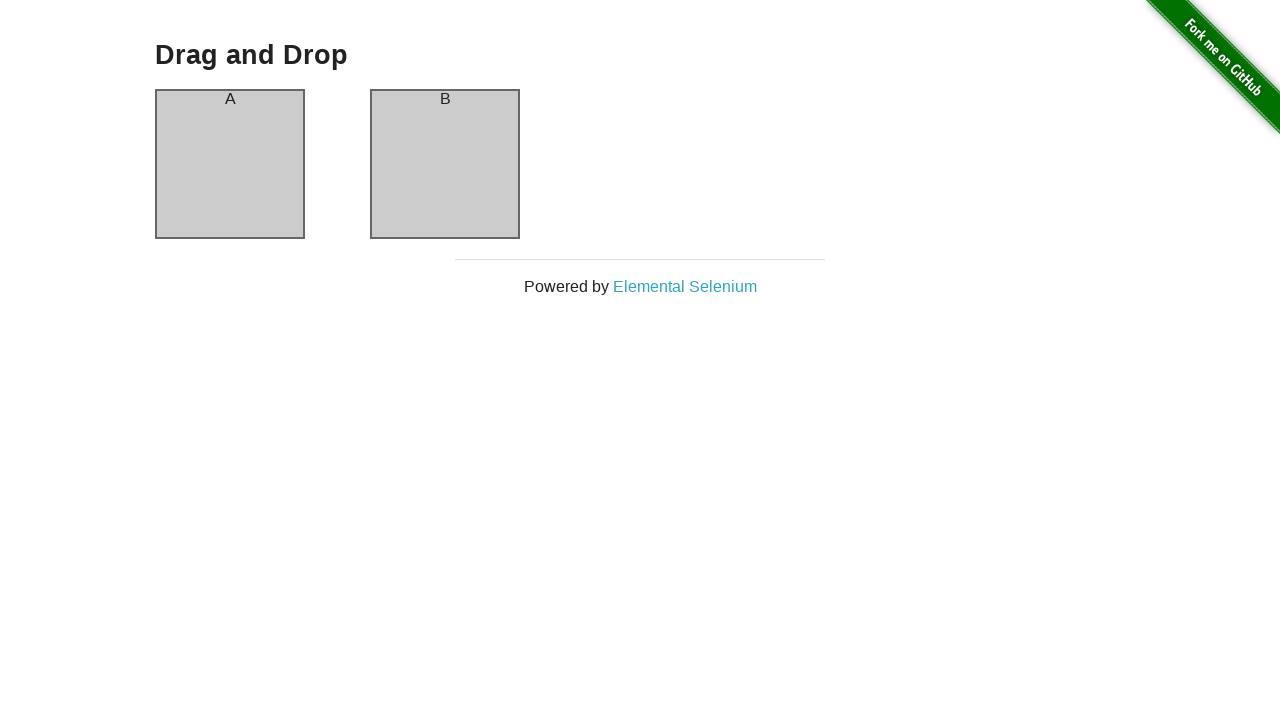

Located source element (column-a)
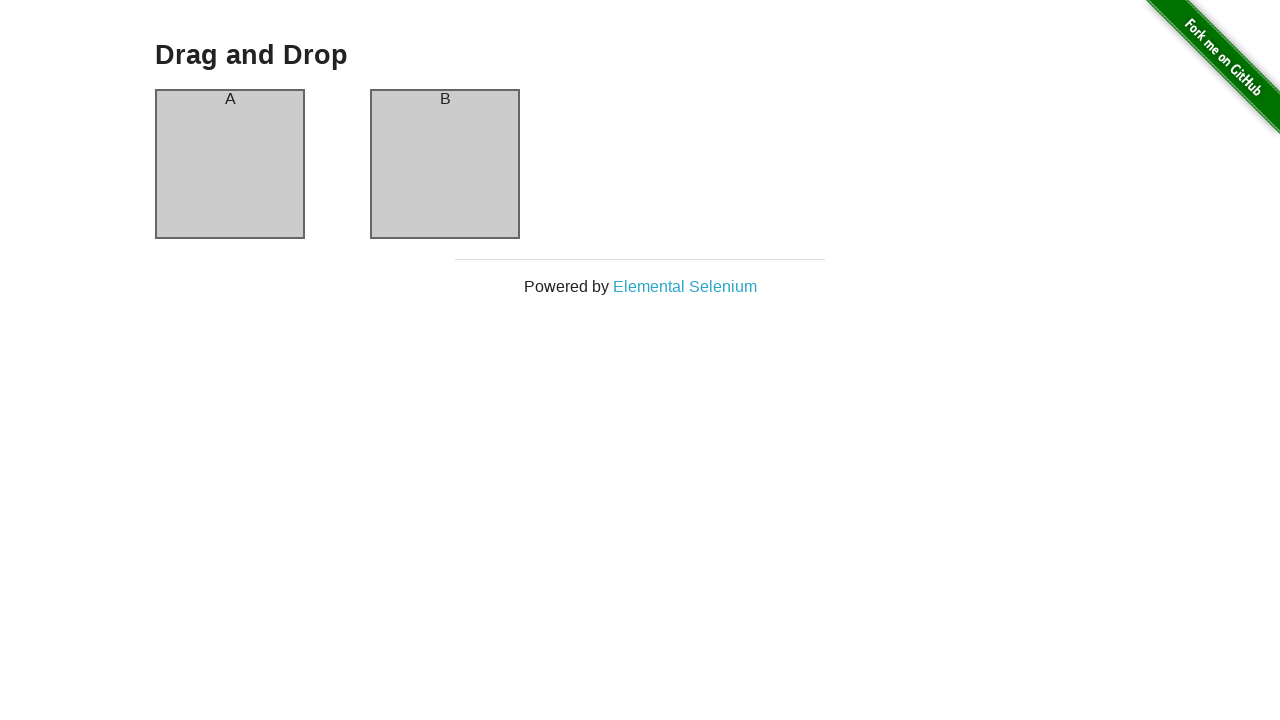

Located target element (column-b)
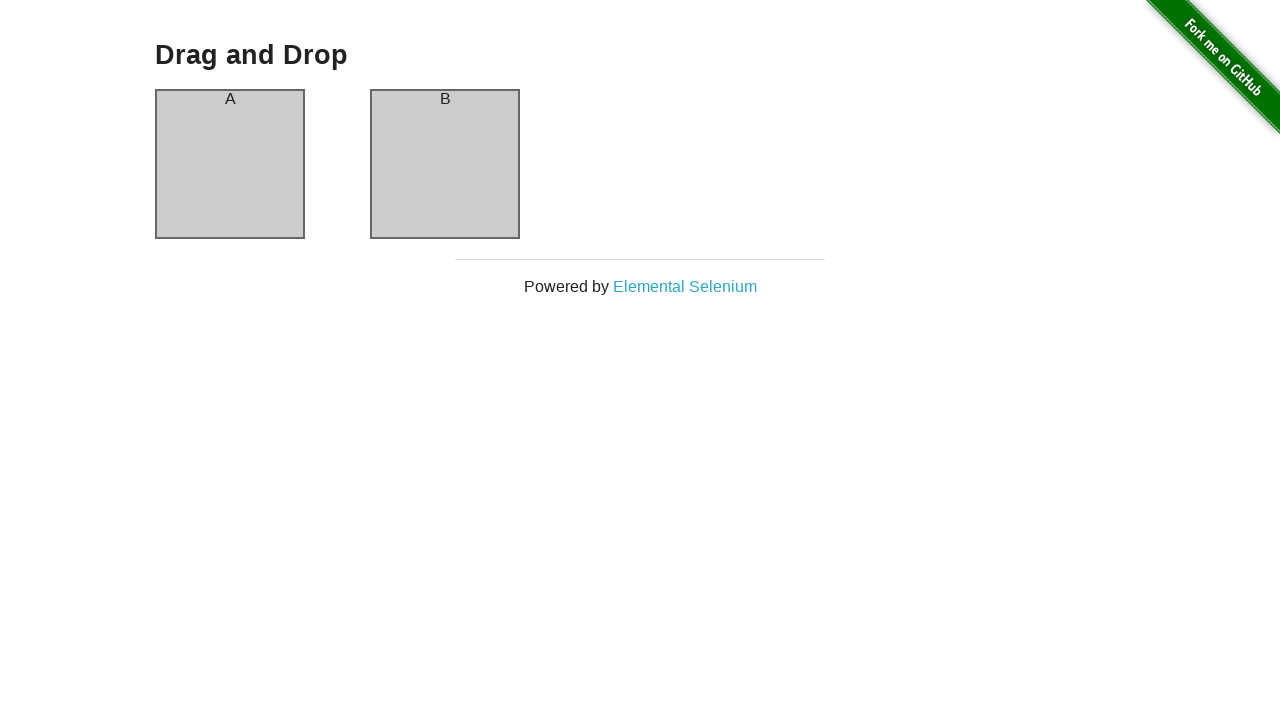

Dragged element A to element B's position at (445, 164)
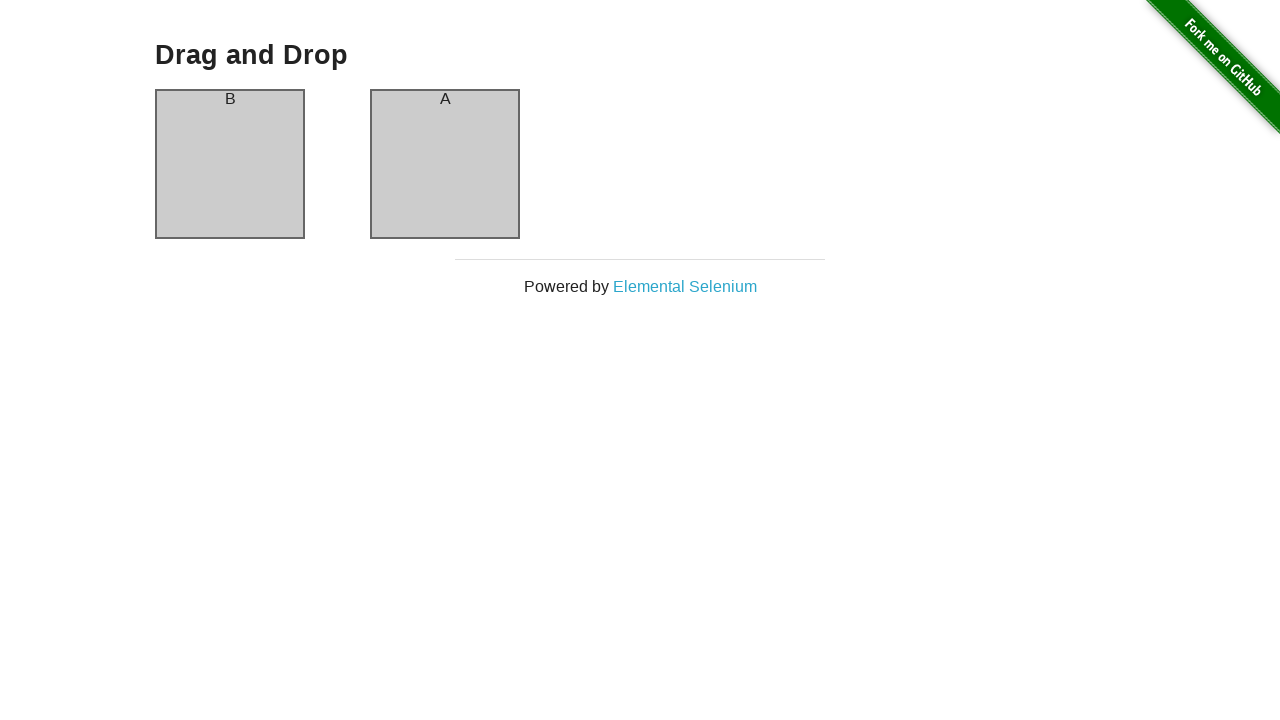

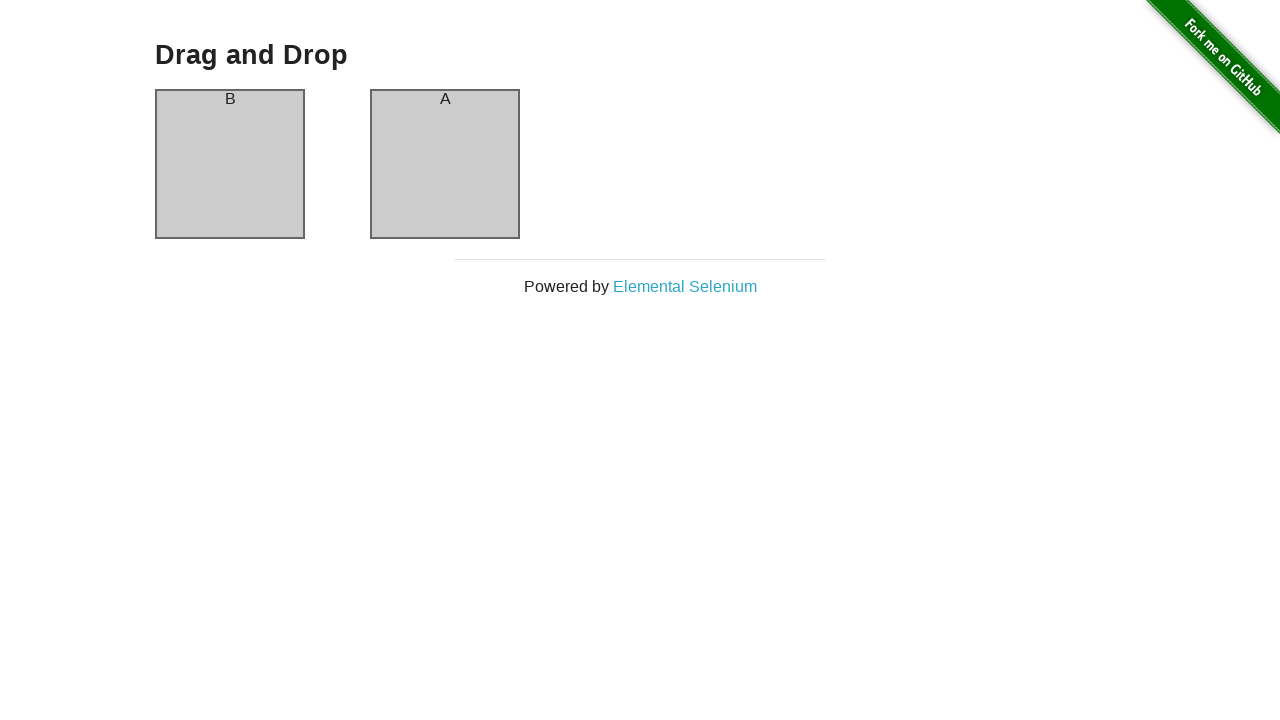